Fills all required input fields in a registration form and submits it, then verifies successful registration message

Starting URL: http://suninjuly.github.io/registration2.html

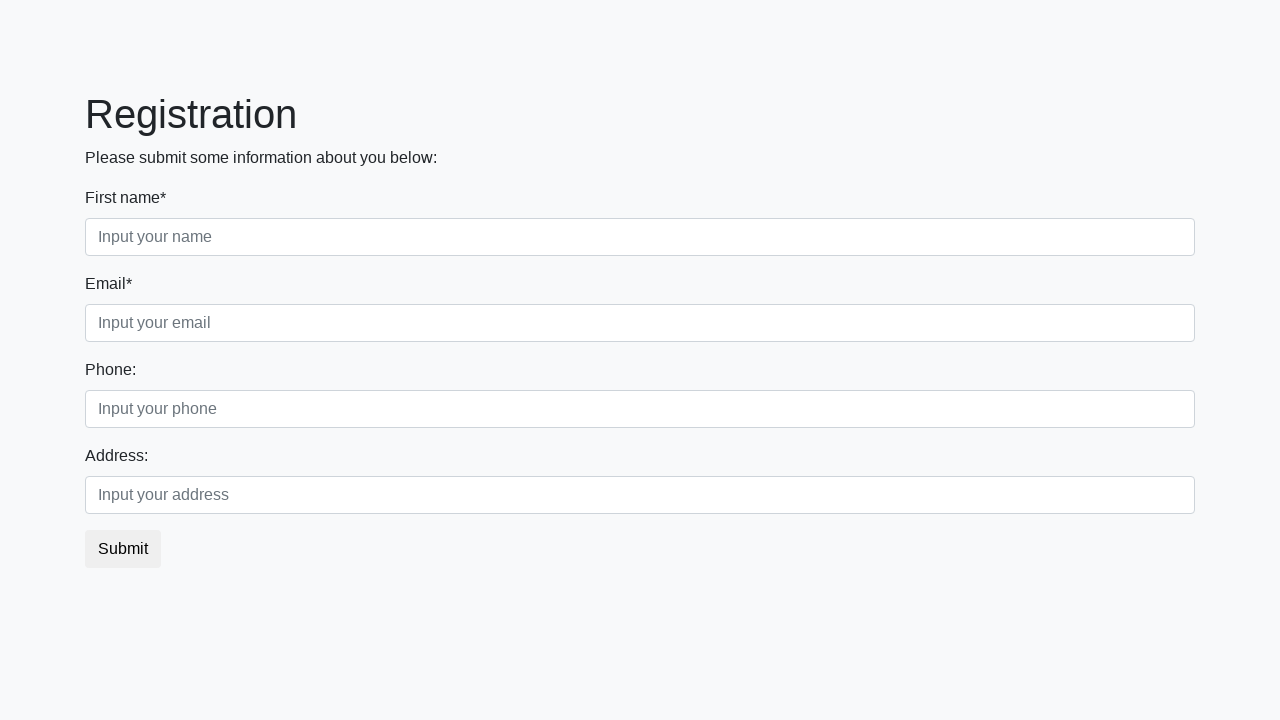

Located all required input fields in registration form
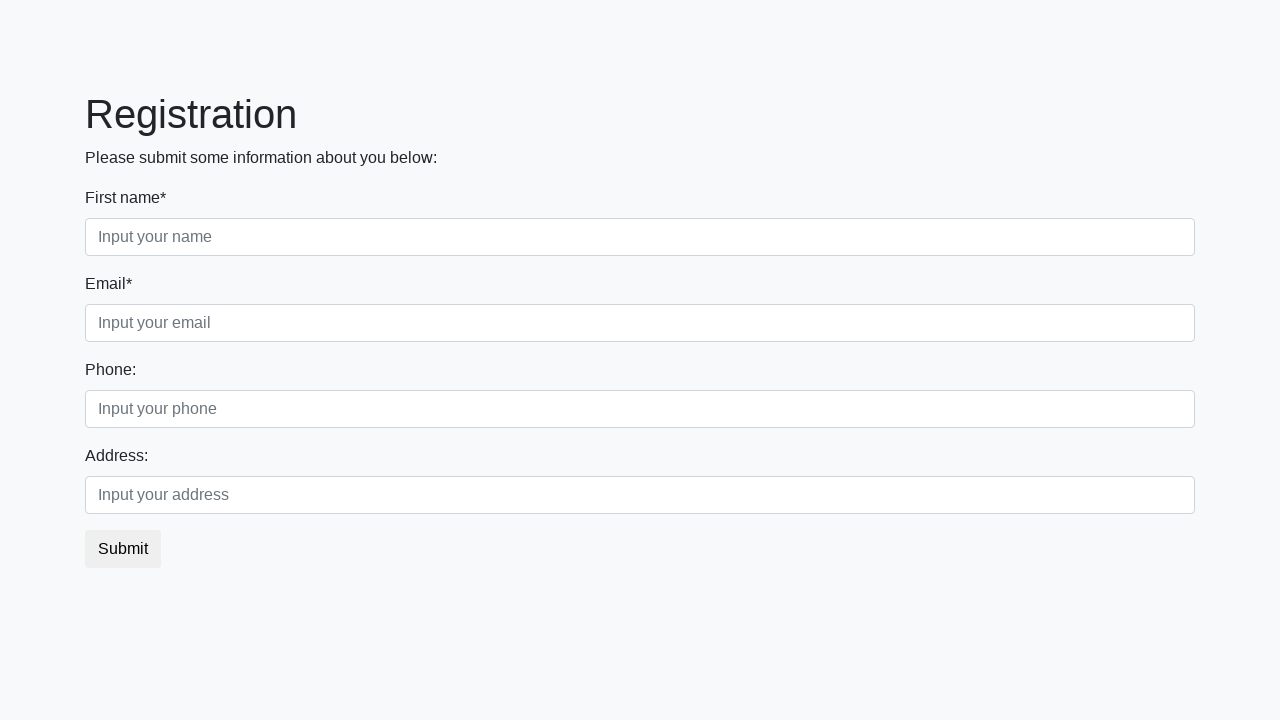

Found 2 required input fields
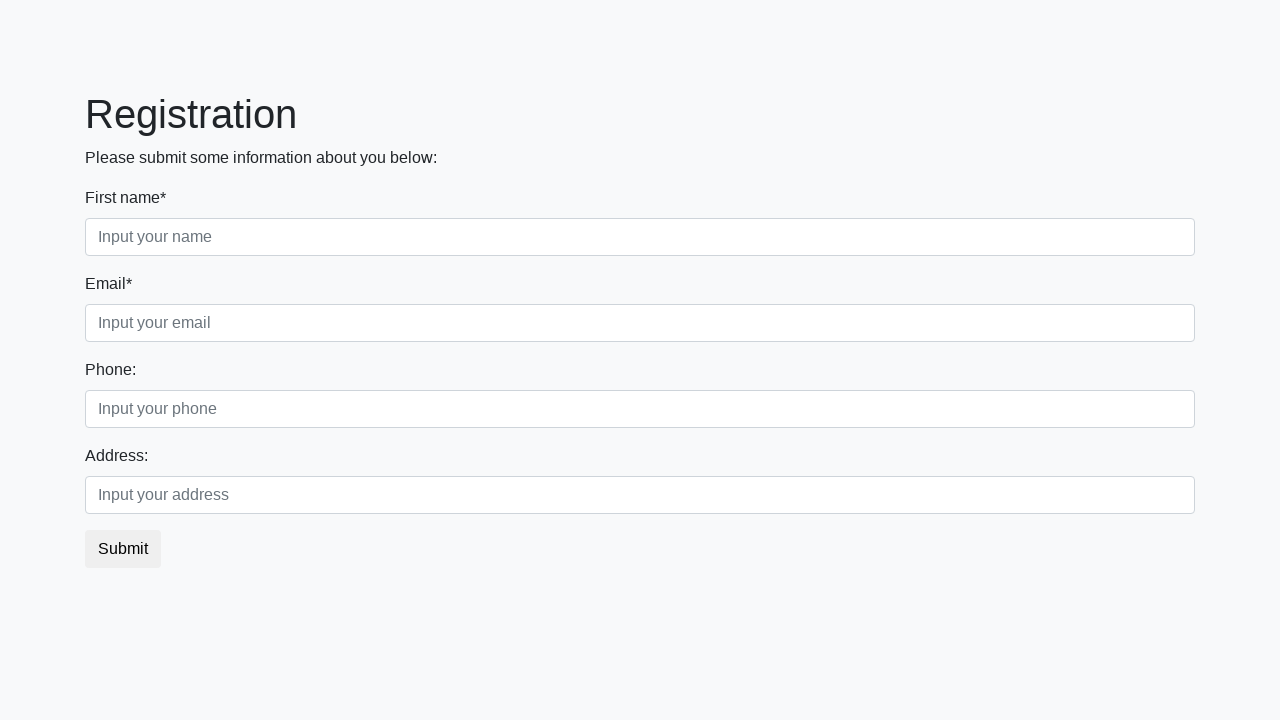

Filled required input field 1 with 'Test Answer' on input[required] >> nth=0
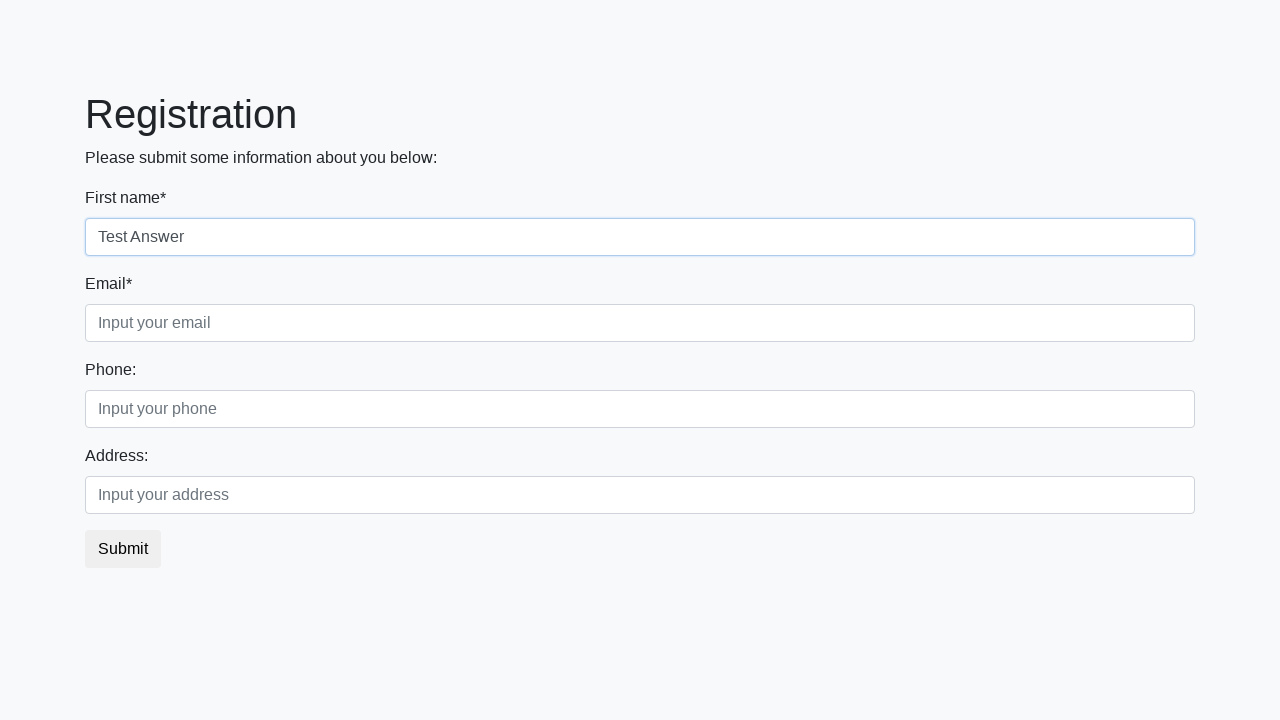

Filled required input field 2 with 'Test Answer' on input[required] >> nth=1
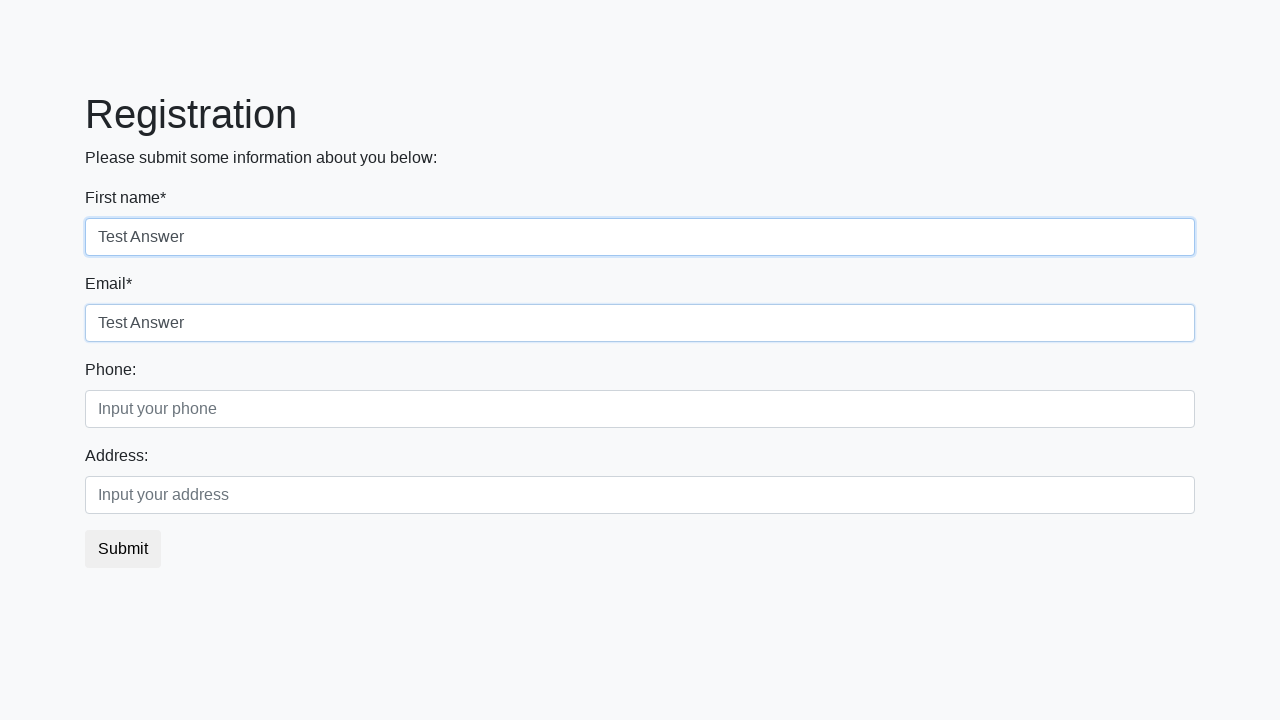

Clicked submit button to register at (123, 549) on button.btn
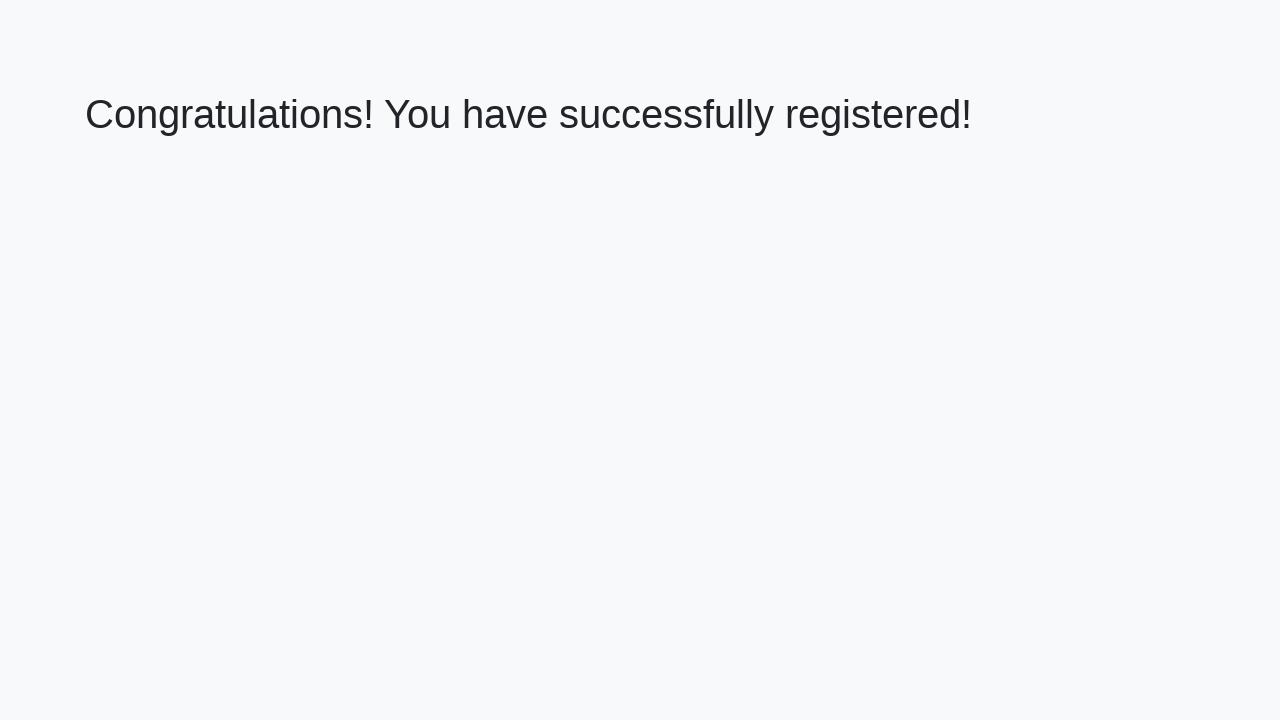

Success message appeared - registration completed successfully
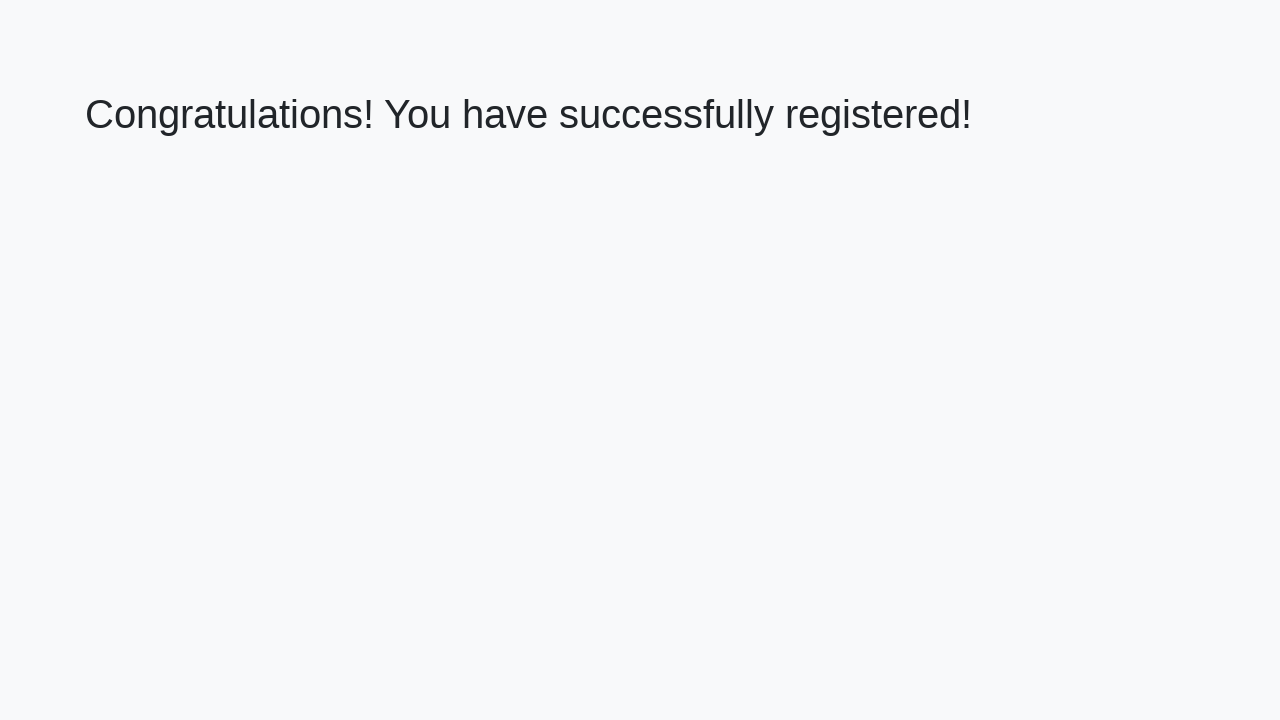

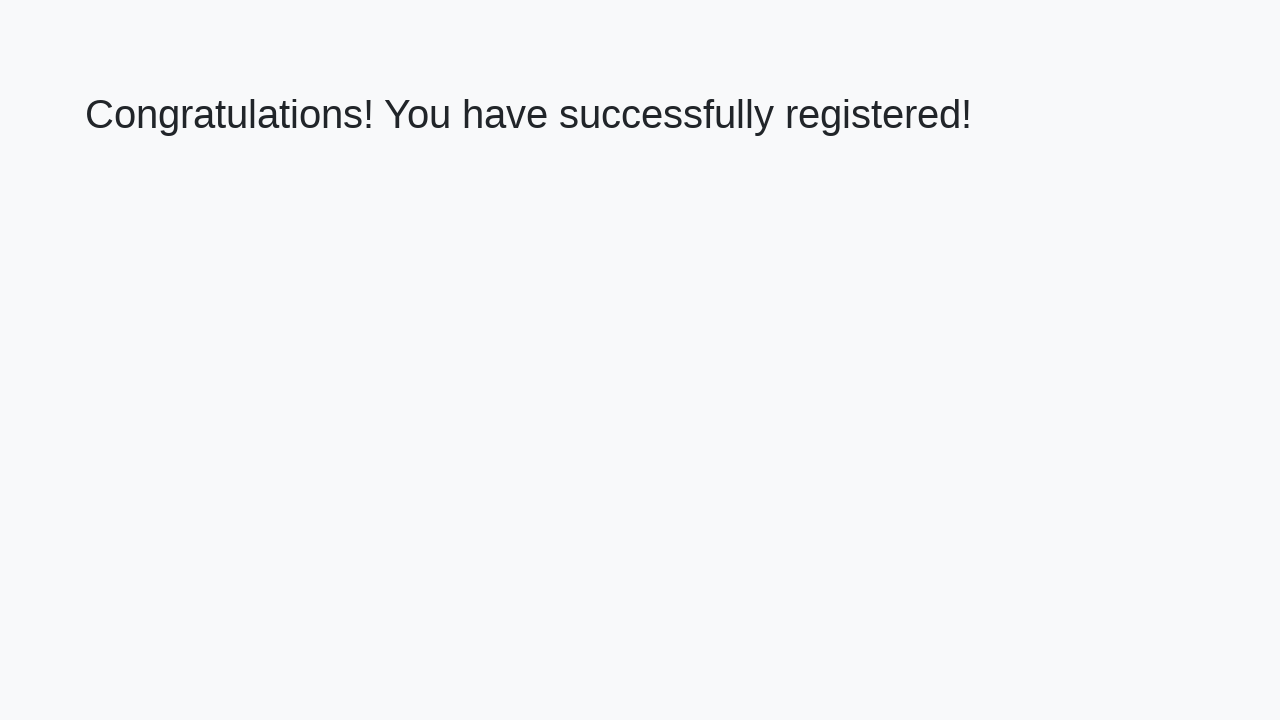